Tests navigation to the projects section by clicking the projects button in the navigation bar

Starting URL: https://mrjohn5on.github.io/

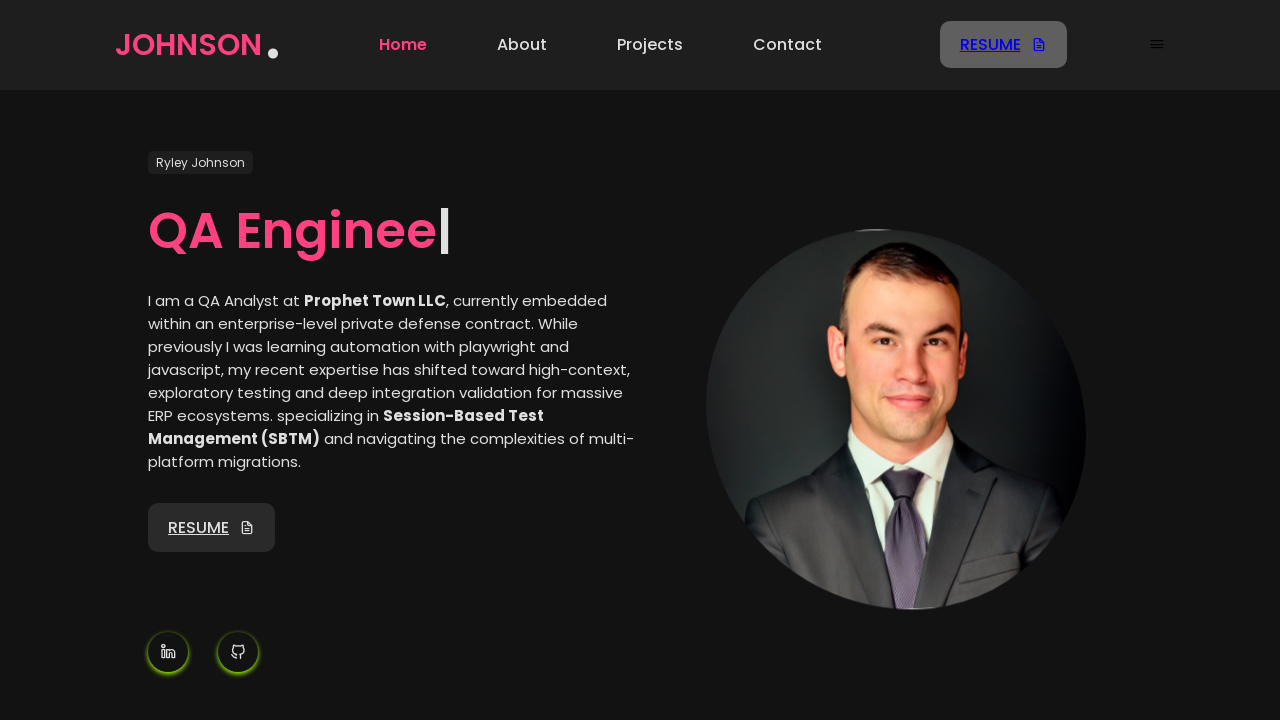

Clicked projects button in navigation bar at (650, 45) on a[href="#projects"], [data-testid="Nav-menu-projects"]
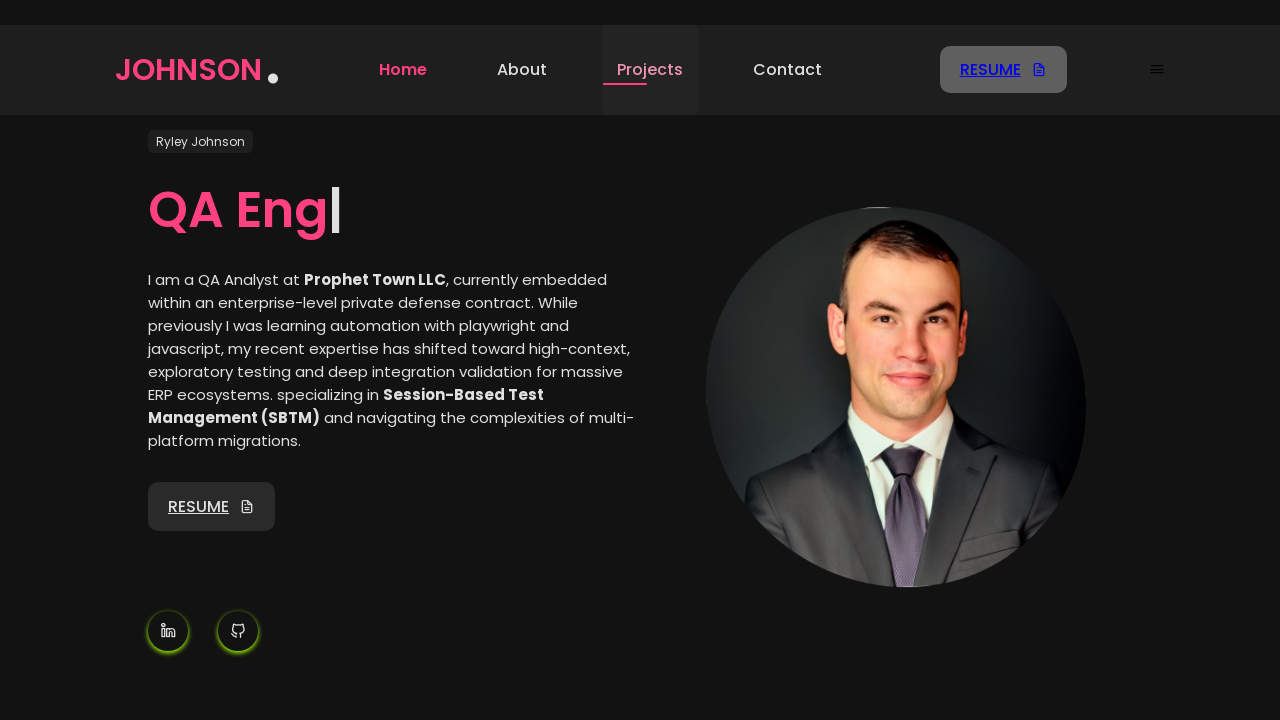

Successfully navigated to projects section
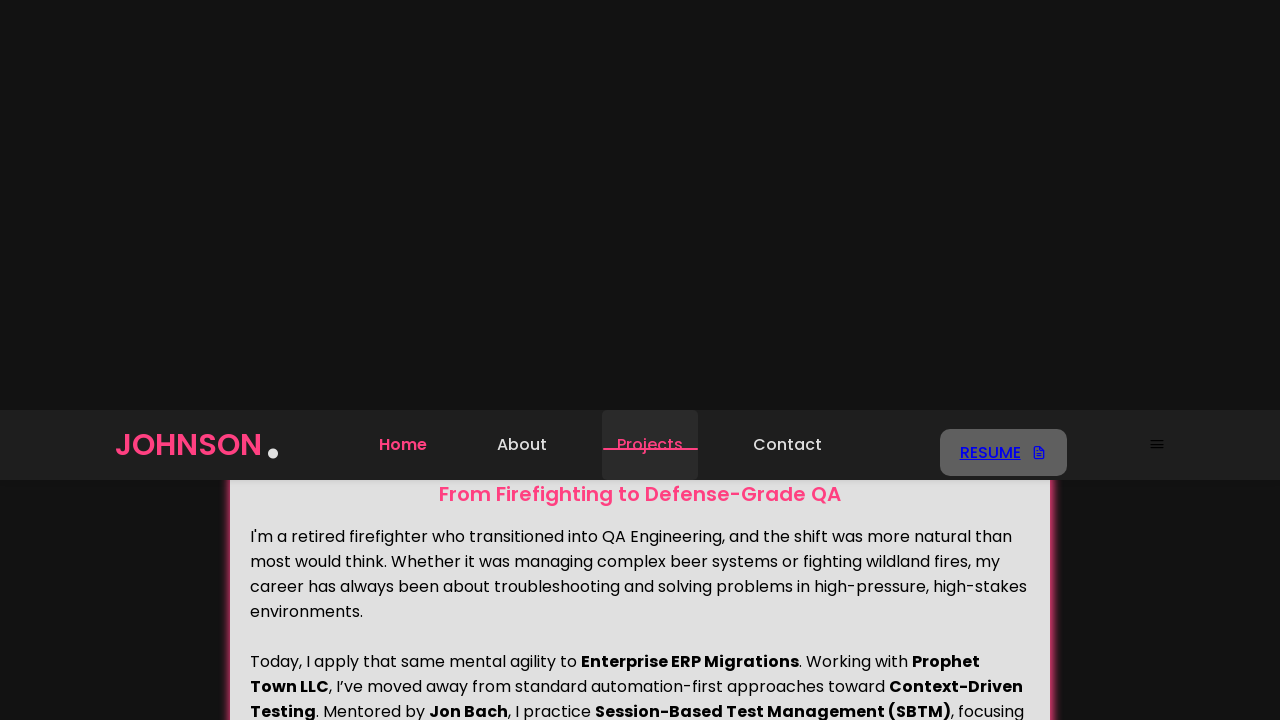

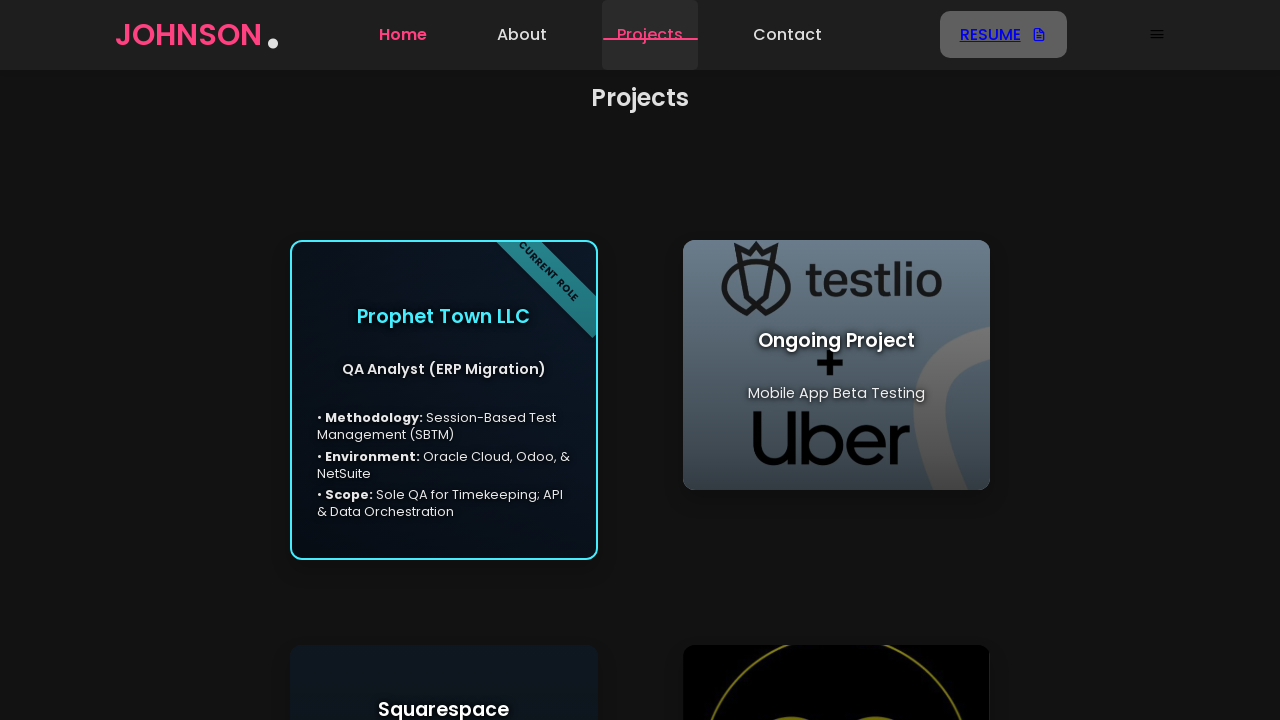